Opens the Flipkart e-commerce website and verifies the page loads by capturing the page title

Starting URL: https://www.flipkart.com/

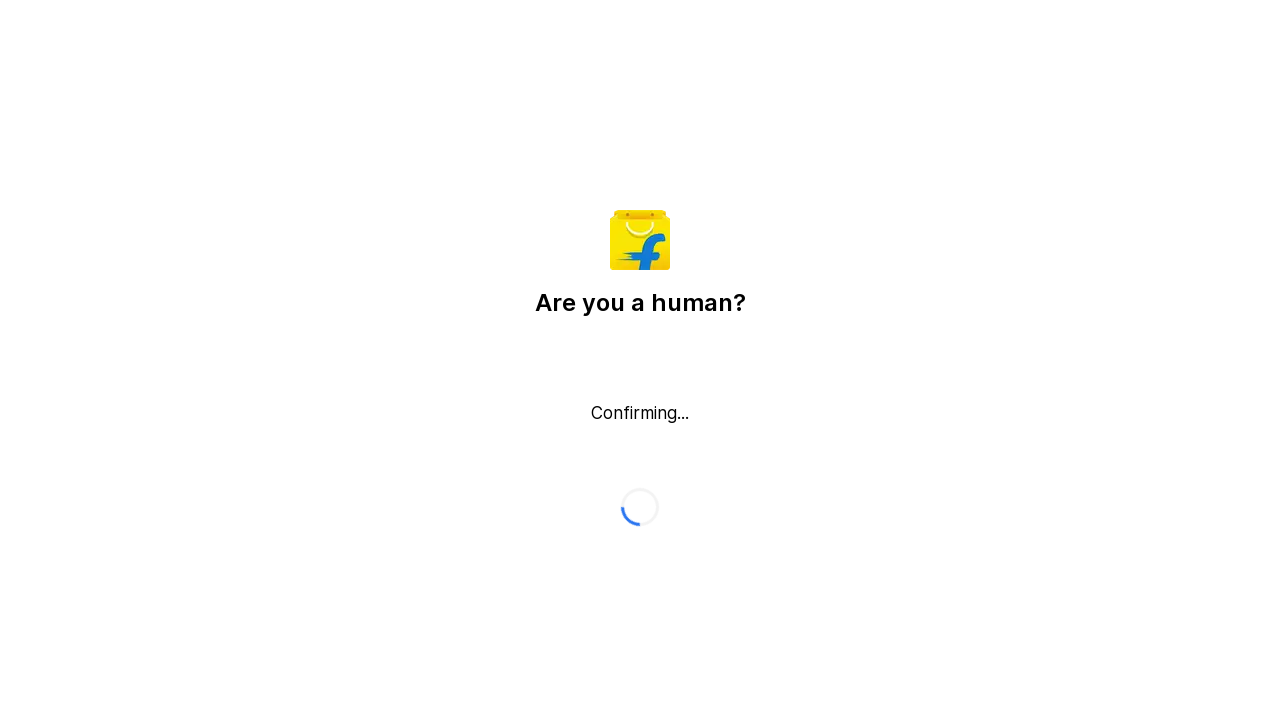

Waited for page to reach domcontentloaded state
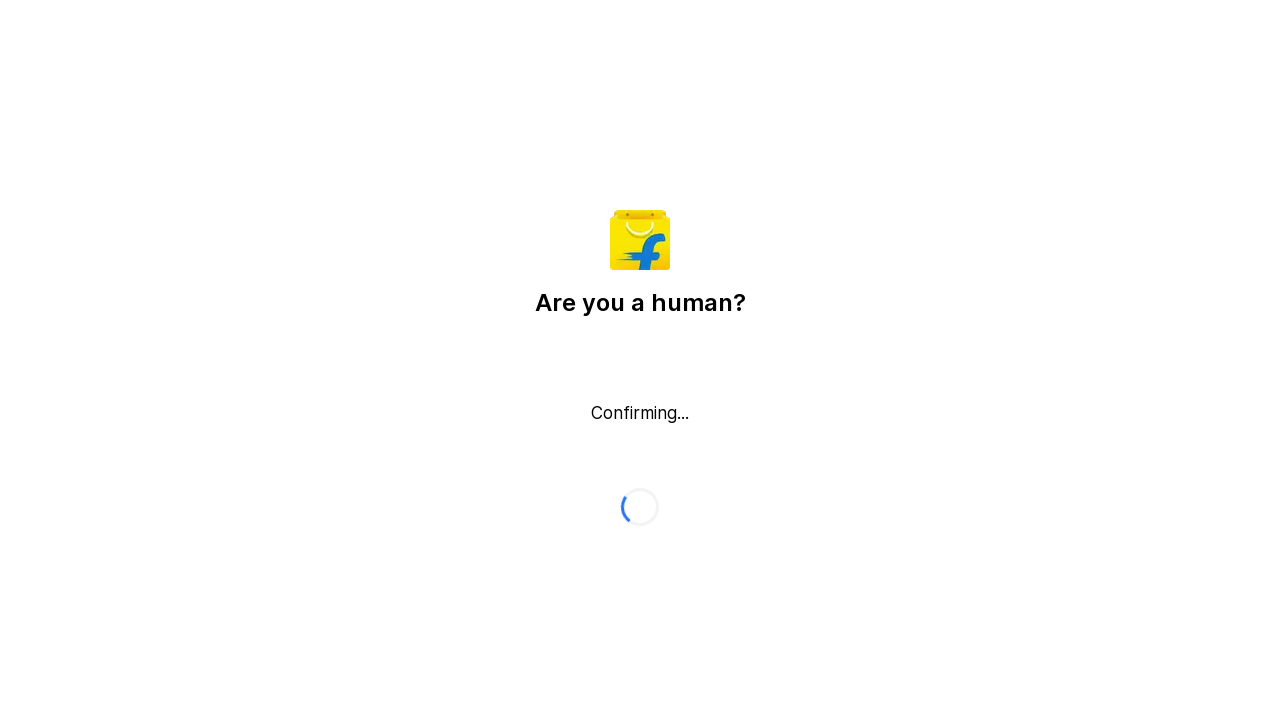

Retrieved page title
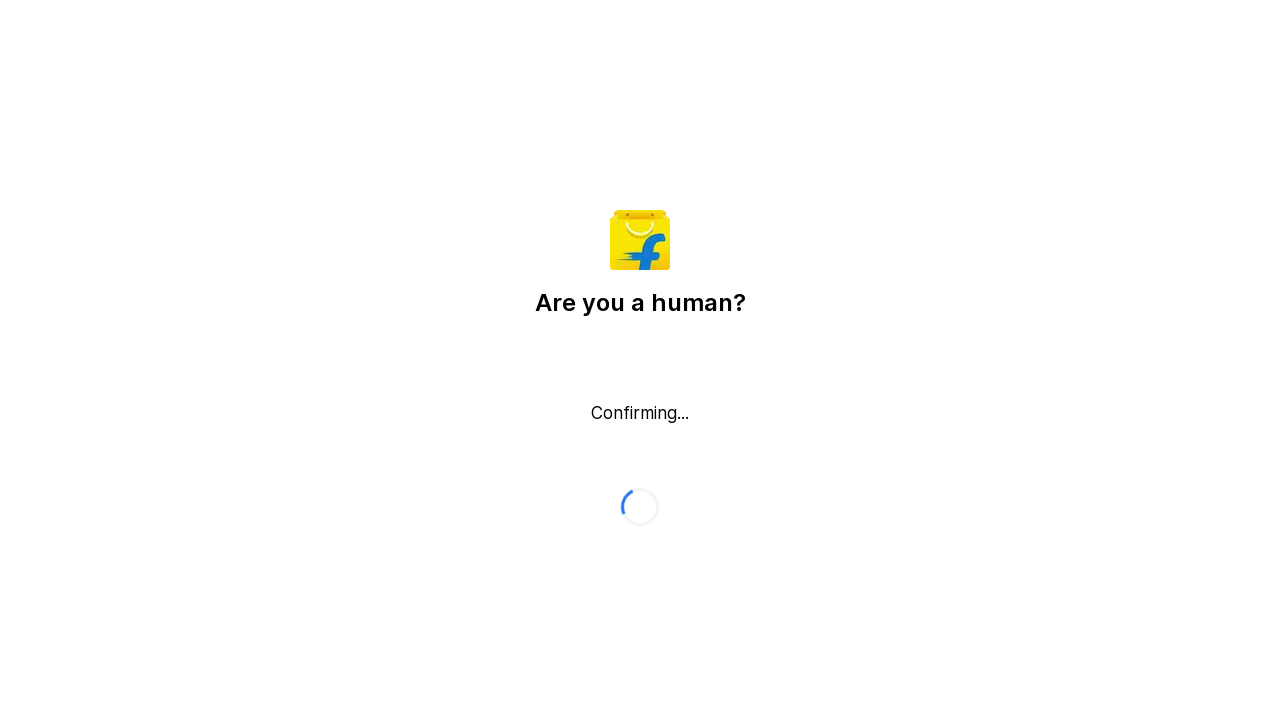

Verified page title is not empty - Flipkart page loaded successfully
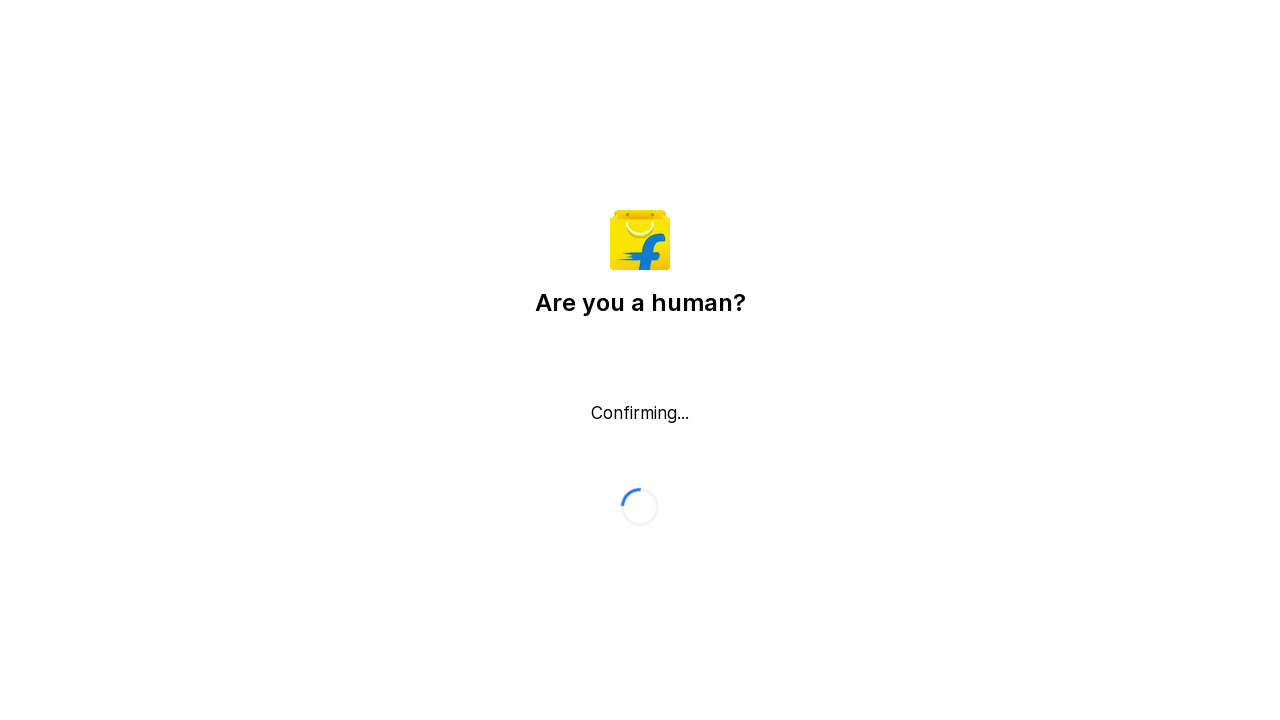

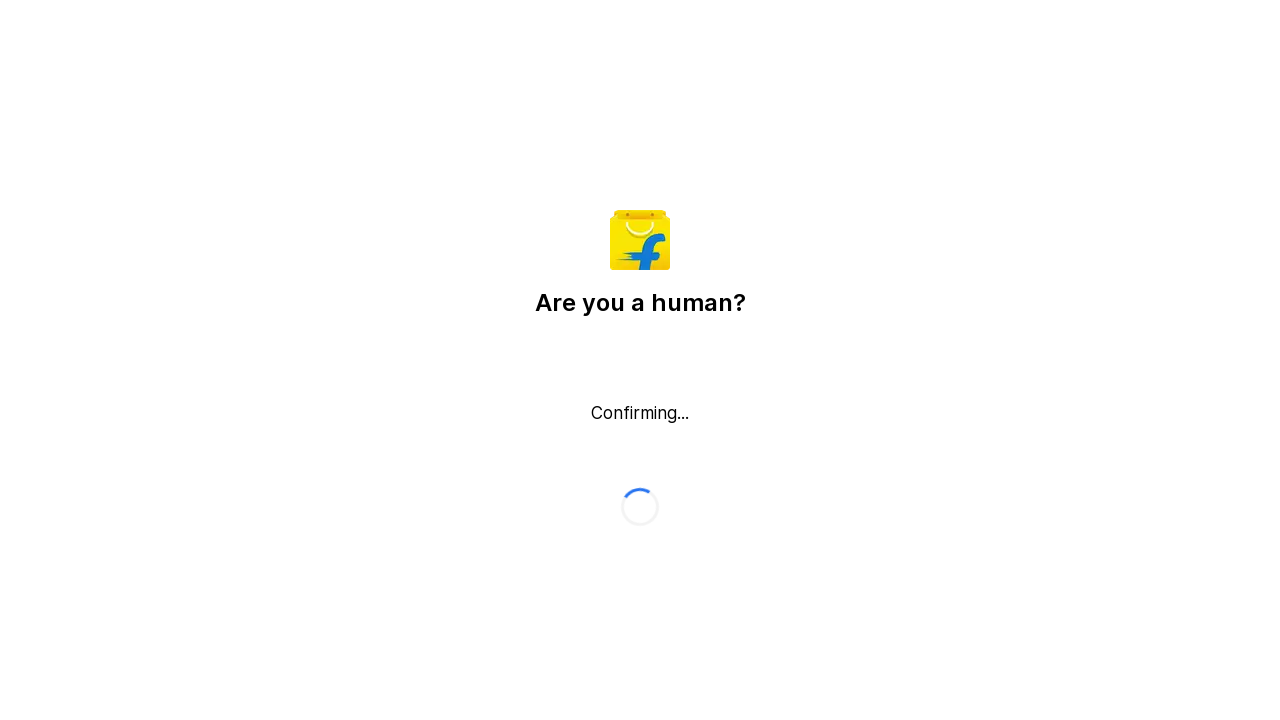